Tests a web form on a Selenium practice site by navigating to the form page, filling text inputs, password, textarea, interacting with dropdowns, color picker, date picker, range slider, and submitting the form.

Starting URL: https://bonigarcia.dev/selenium-webdriver-java/

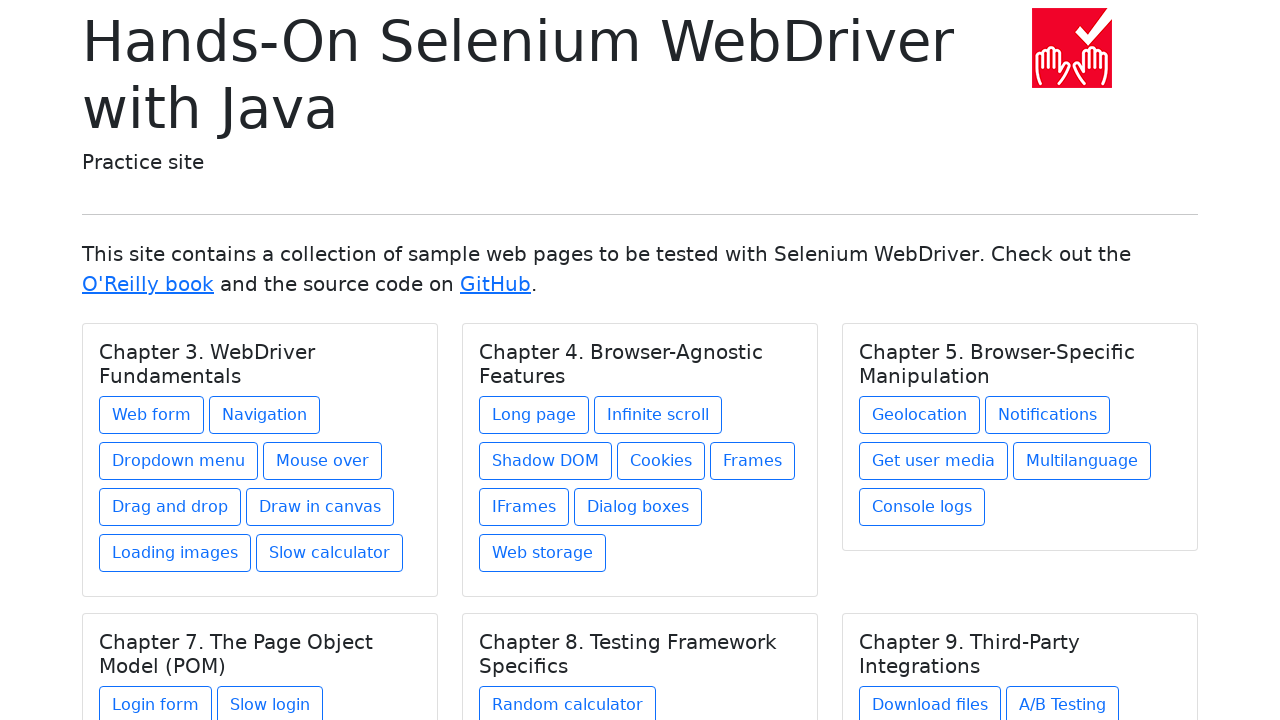

Verified main page with 'Hands-On Selenium' heading loaded
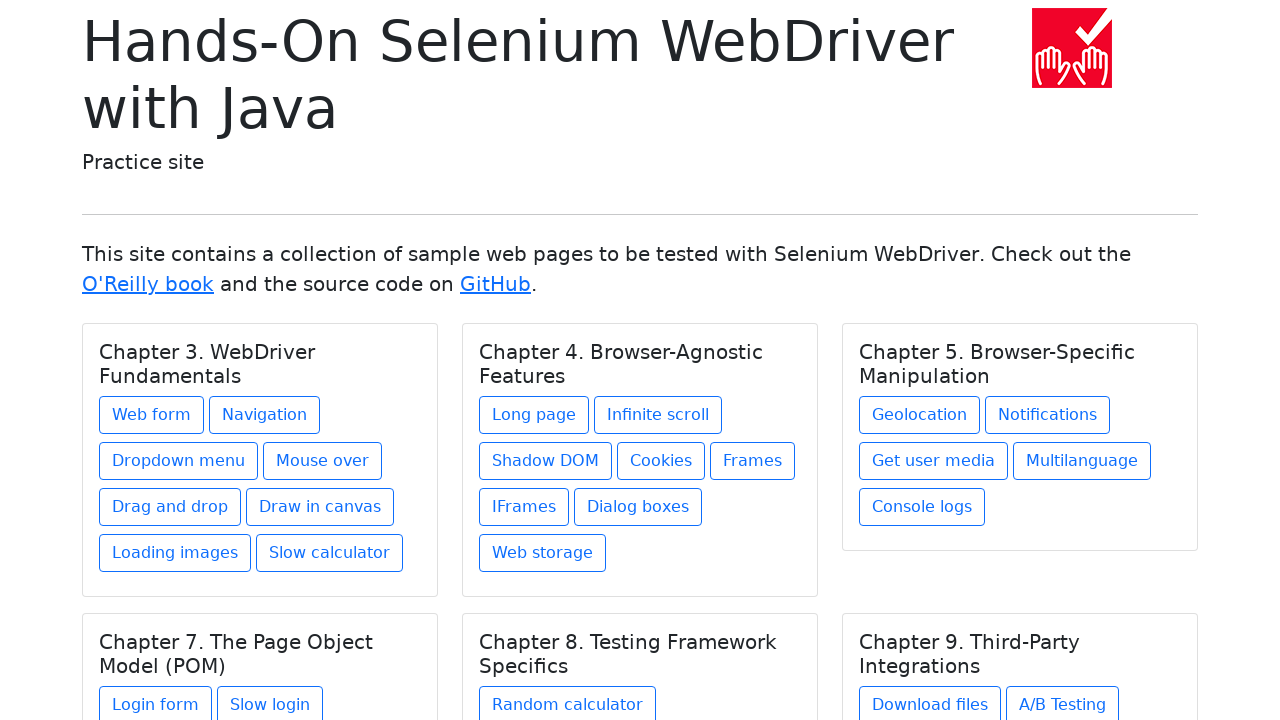

Clicked 'Web form' link to navigate to form page at (152, 415) on xpath=//a[contains(text(),'Web form')]
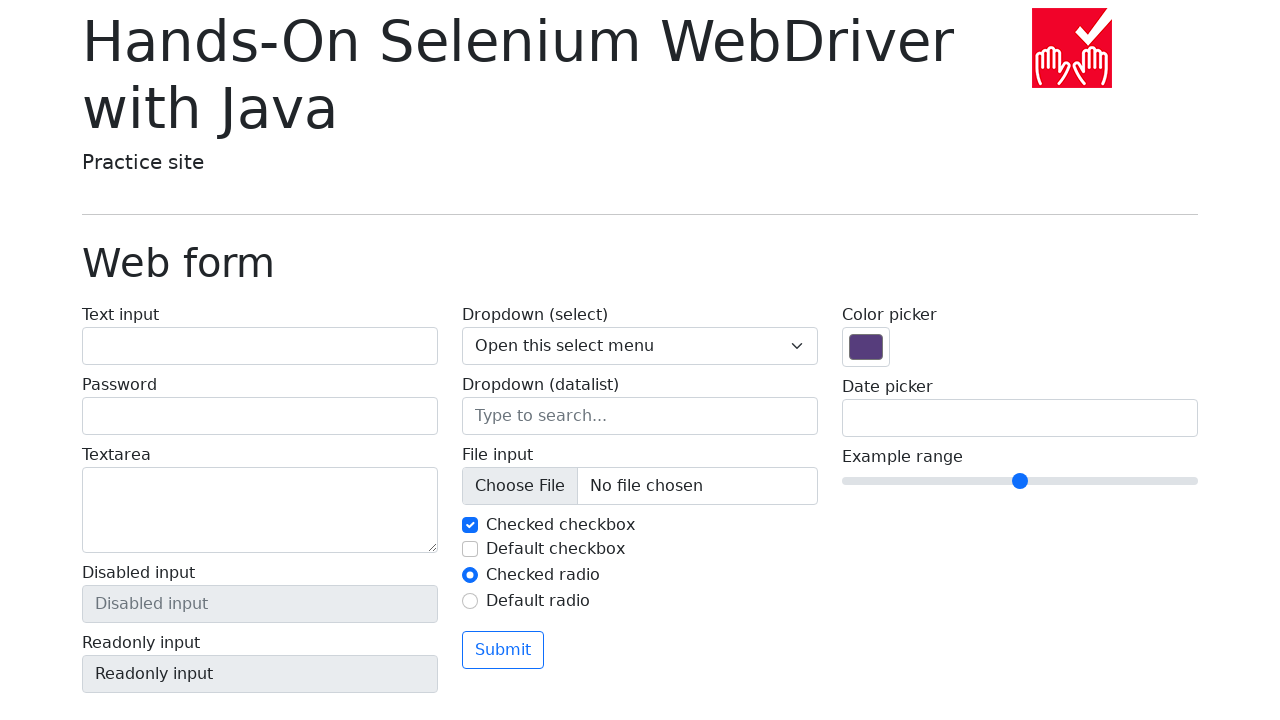

Verified Web form page loaded with 'Web form' heading
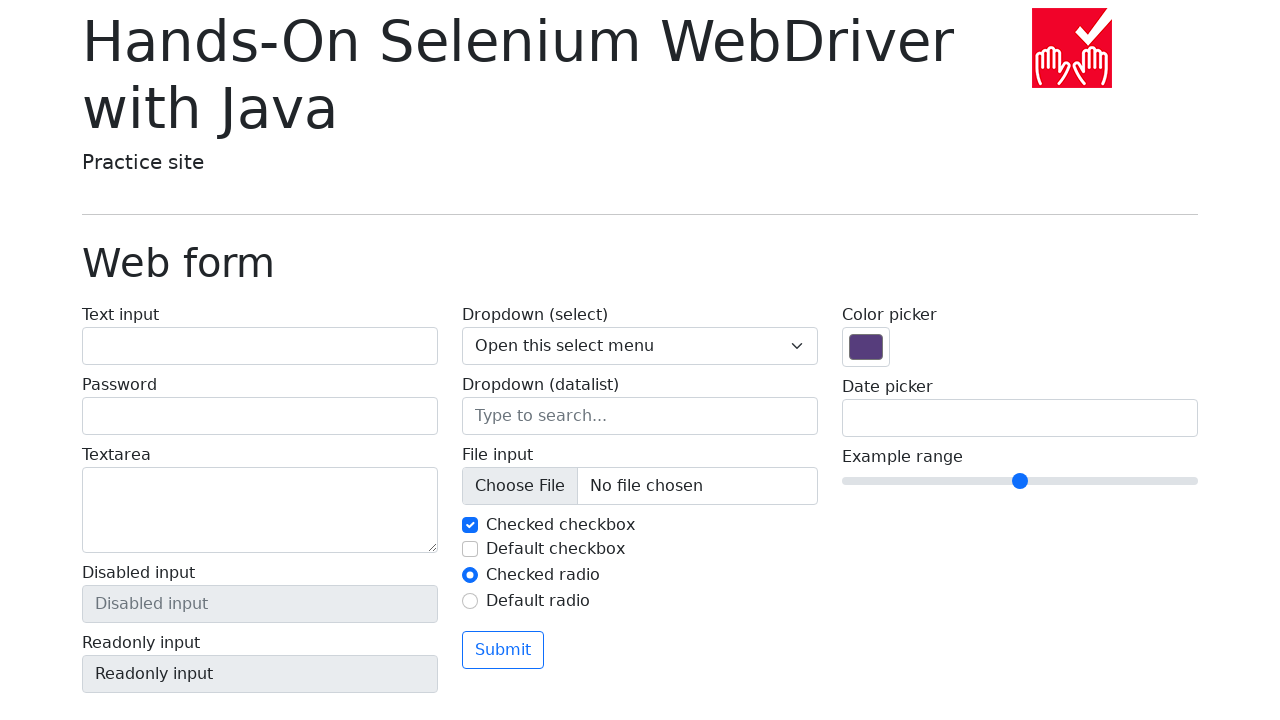

Filled text input field with 'Sample test text' on #my-text-id
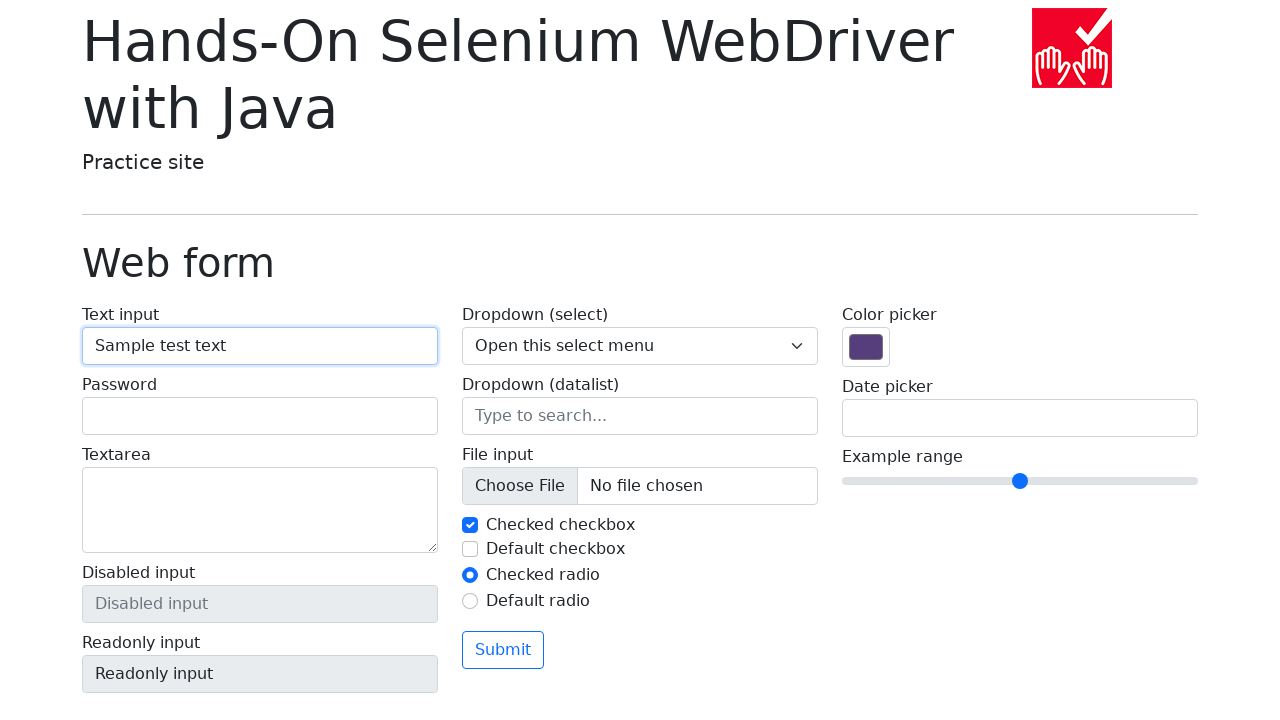

Filled password field with 'SecurePass123' on input[name='my-password']
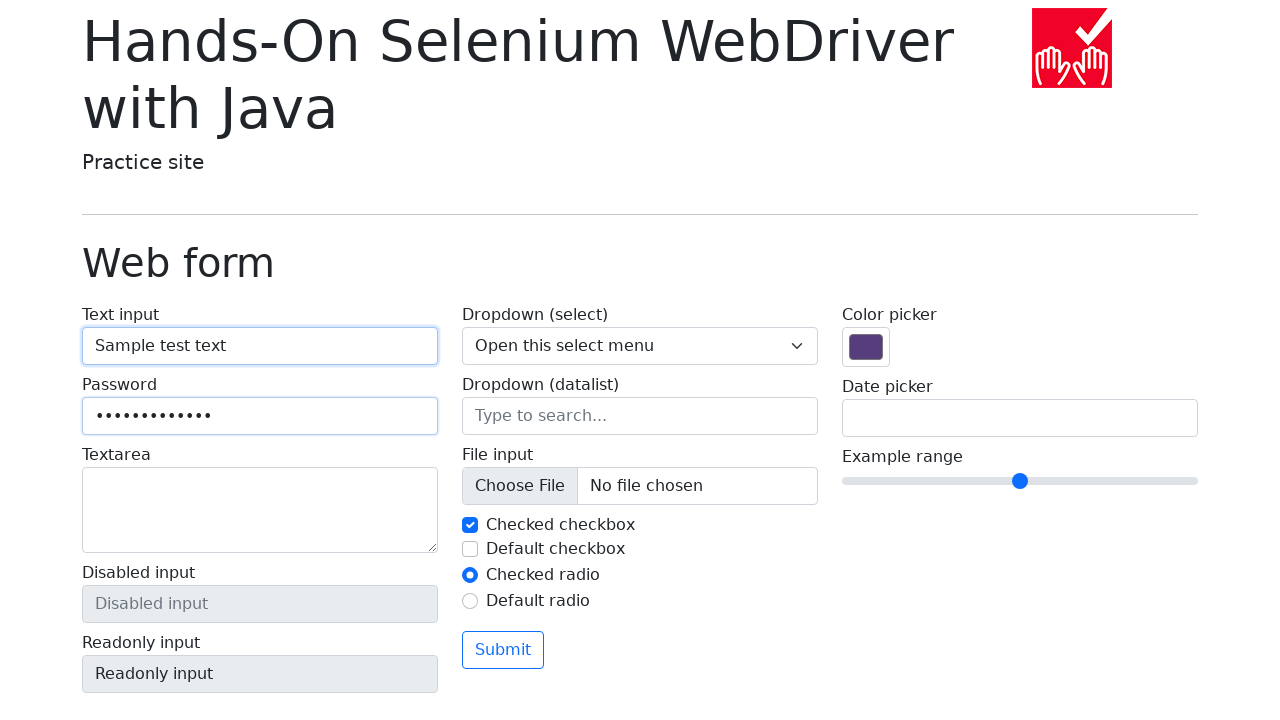

Filled textarea field with sample content on textarea[name='my-textarea']
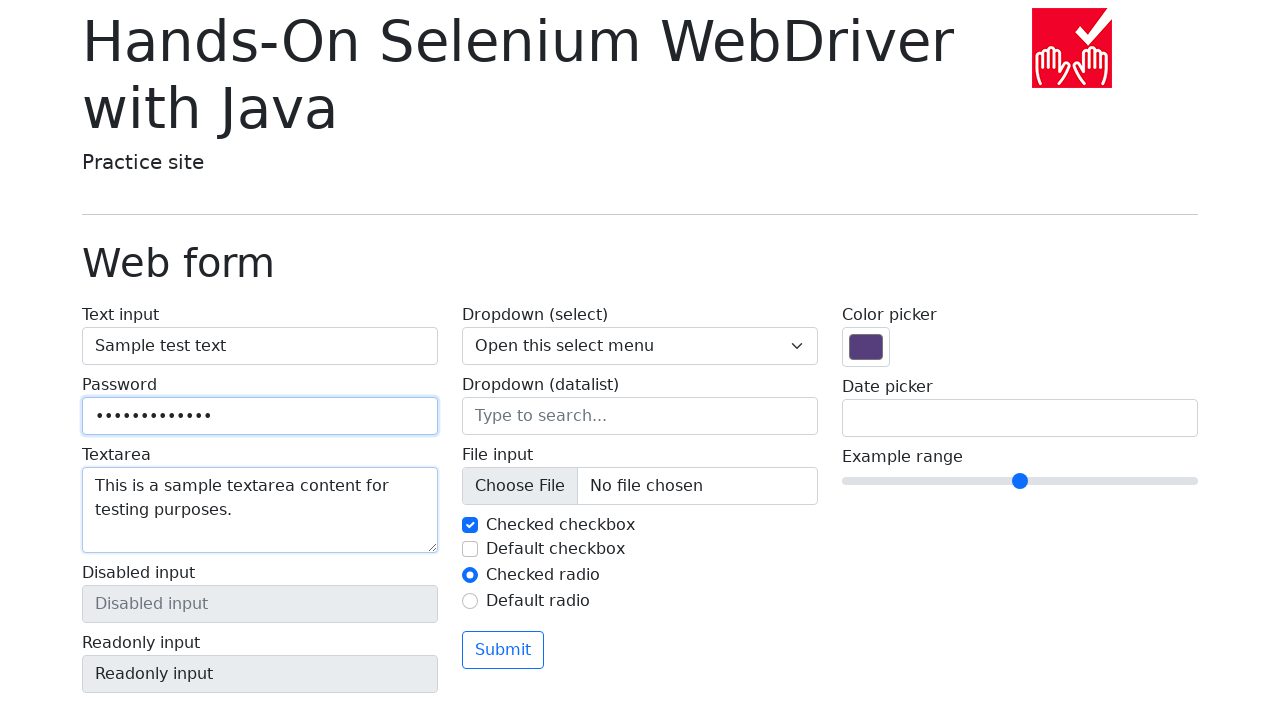

Clicked radio button option 2 at (470, 601) on #my-radio-2
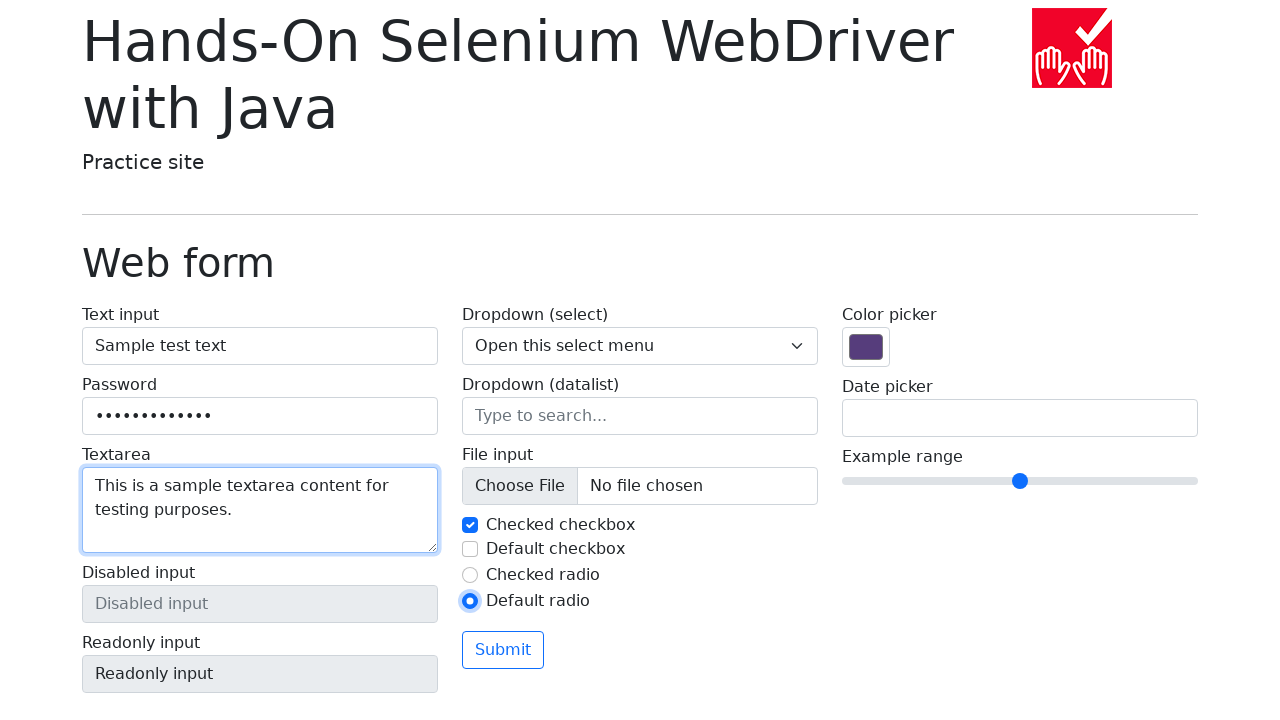

Clicked checkbox option 2 at (470, 549) on #my-check-2
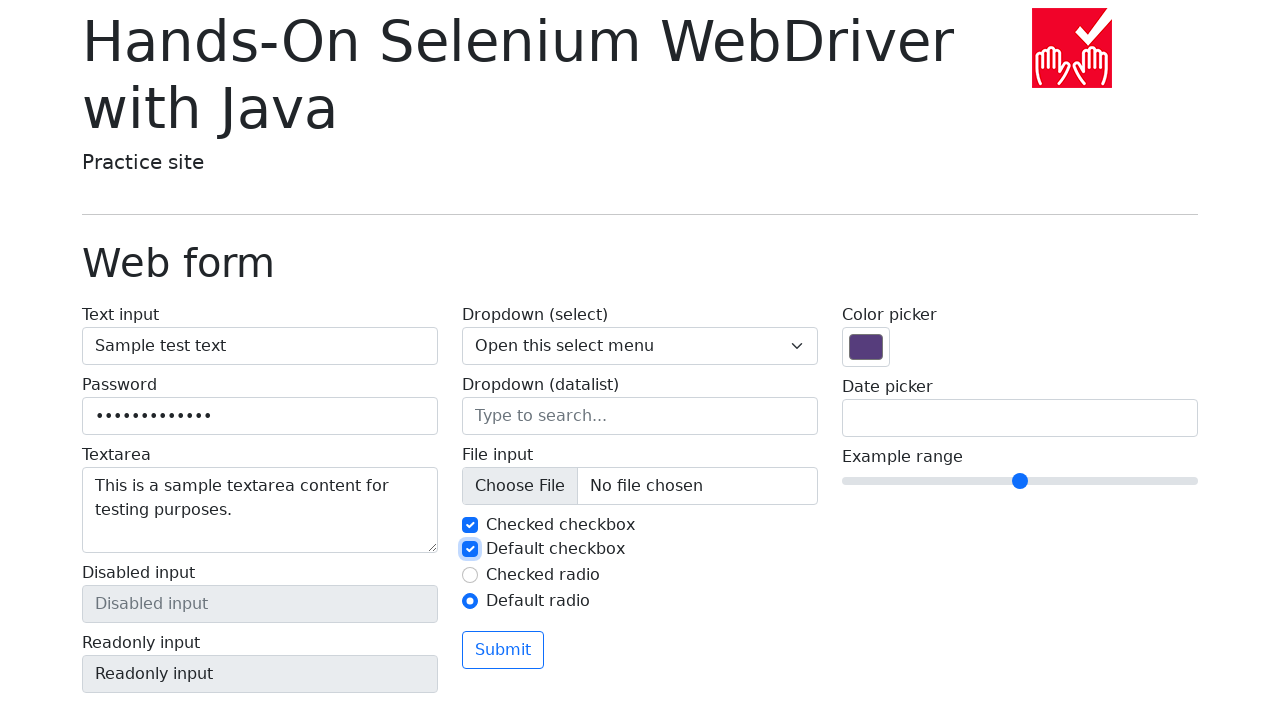

Selected index 2 ('Two') from dropdown list on select[name='my-select']
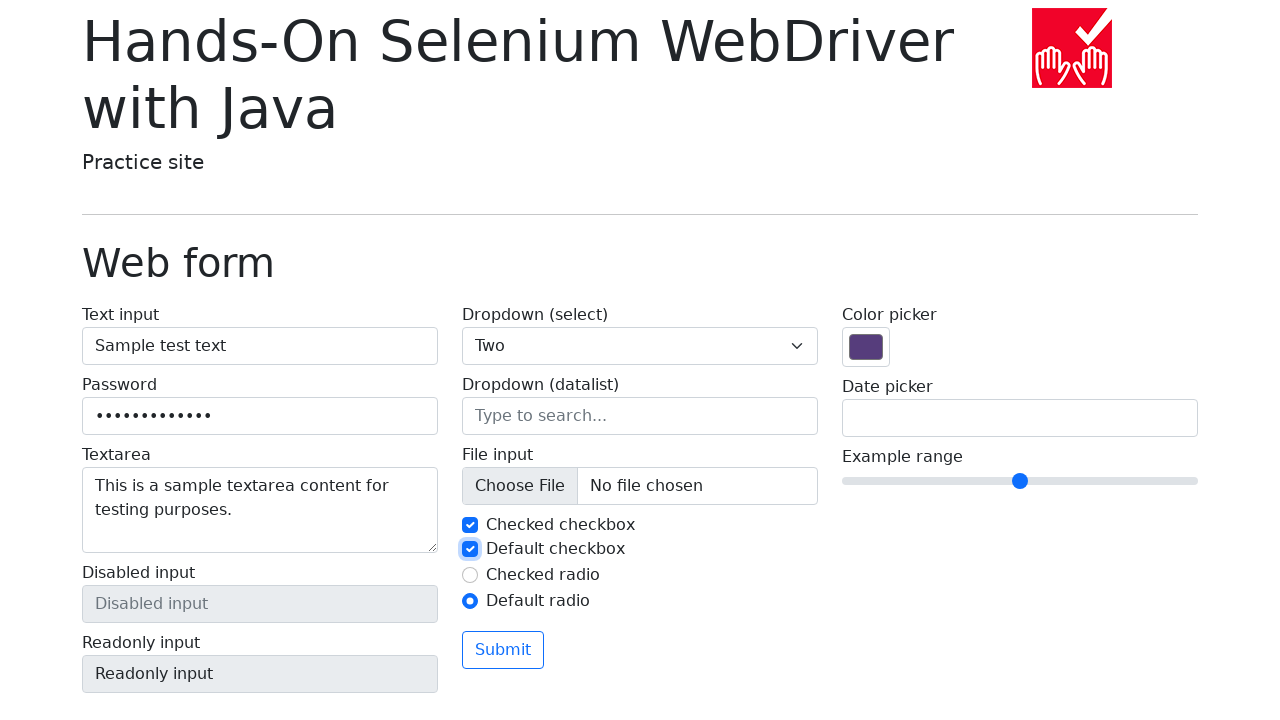

Filled datalist input with 'San Francisco' on input[name='my-datalist']
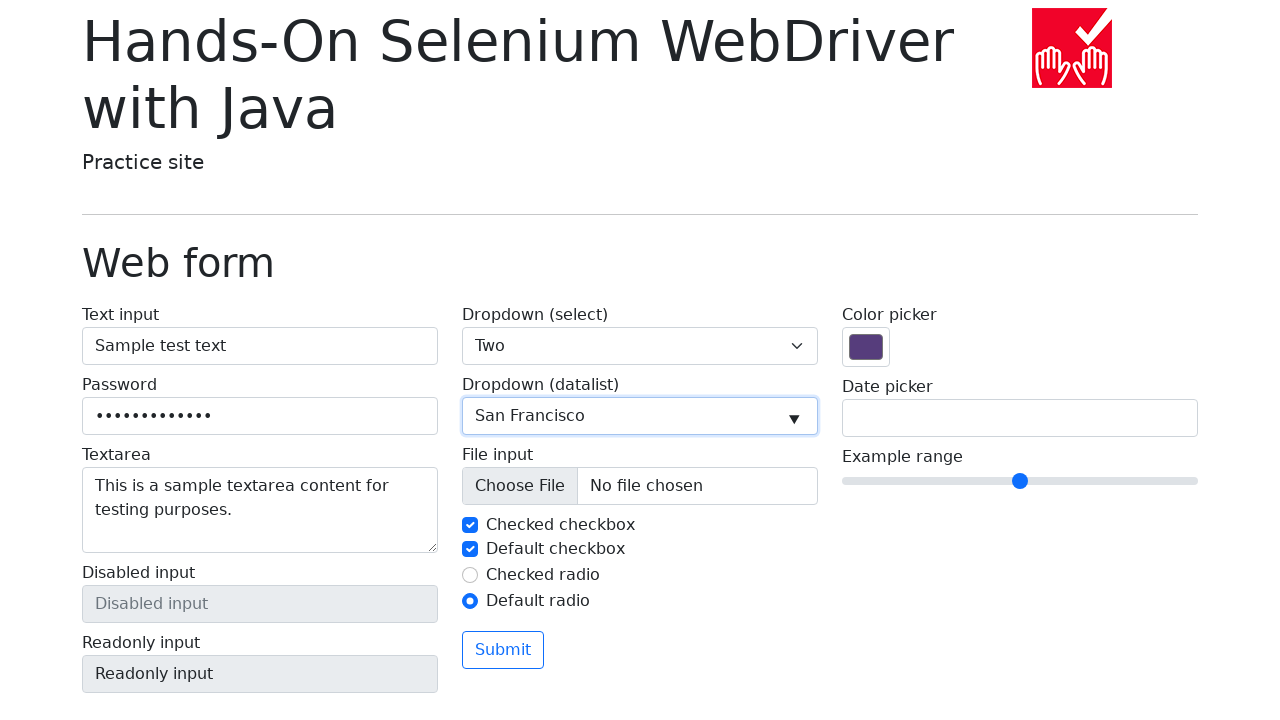

Set color picker to red (#ff0000) on input[name='my-colors']
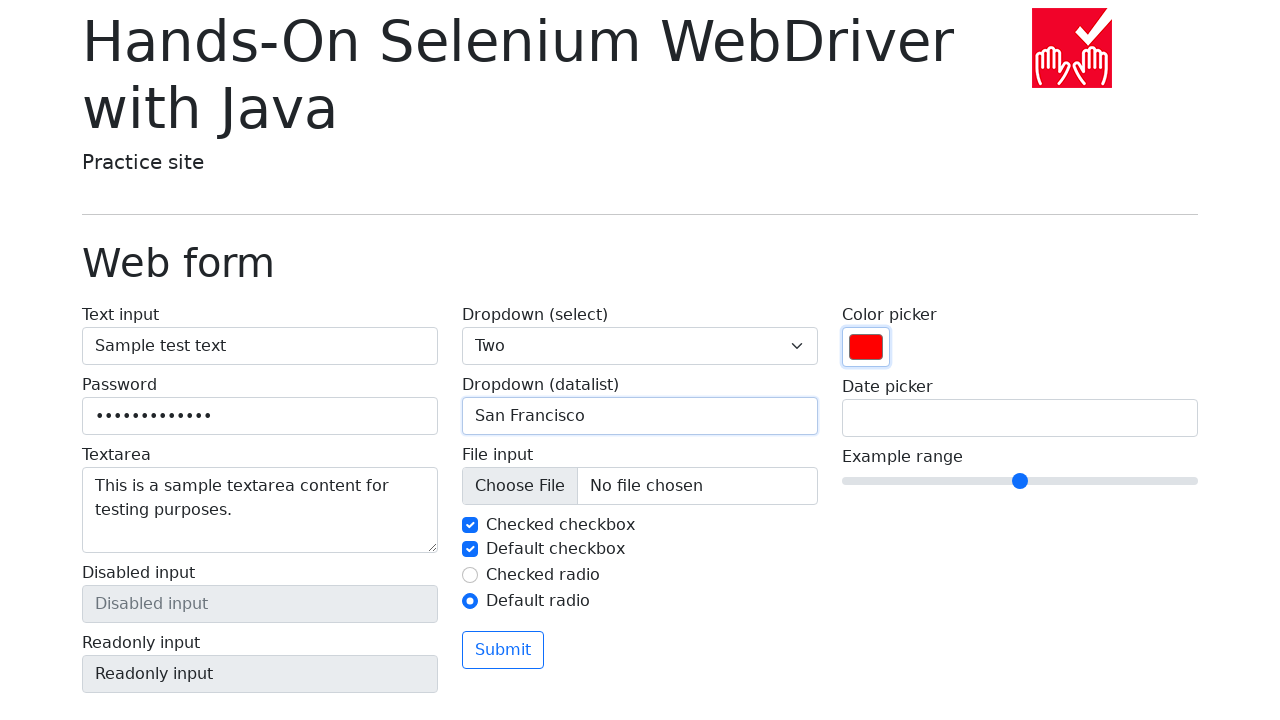

Set date picker to 2025-02-26 on input[name='my-date']
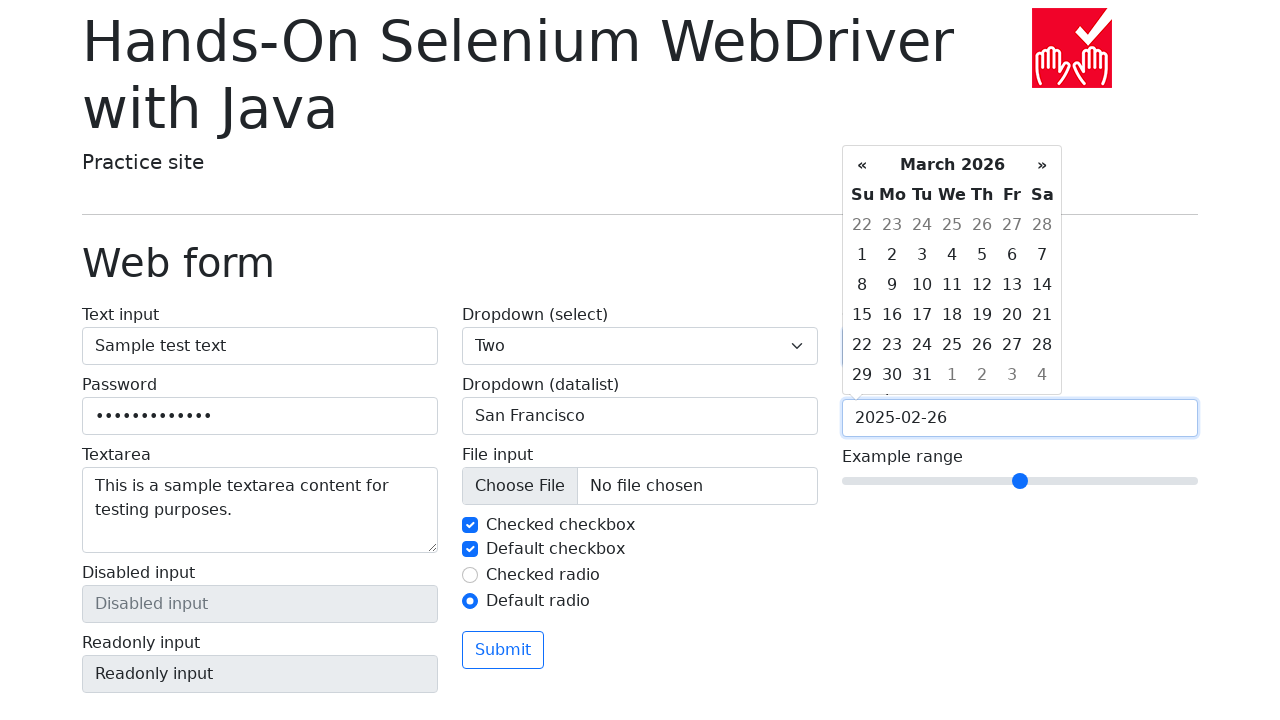

Dragged range slider to approximately 70% position at (1091, 481)
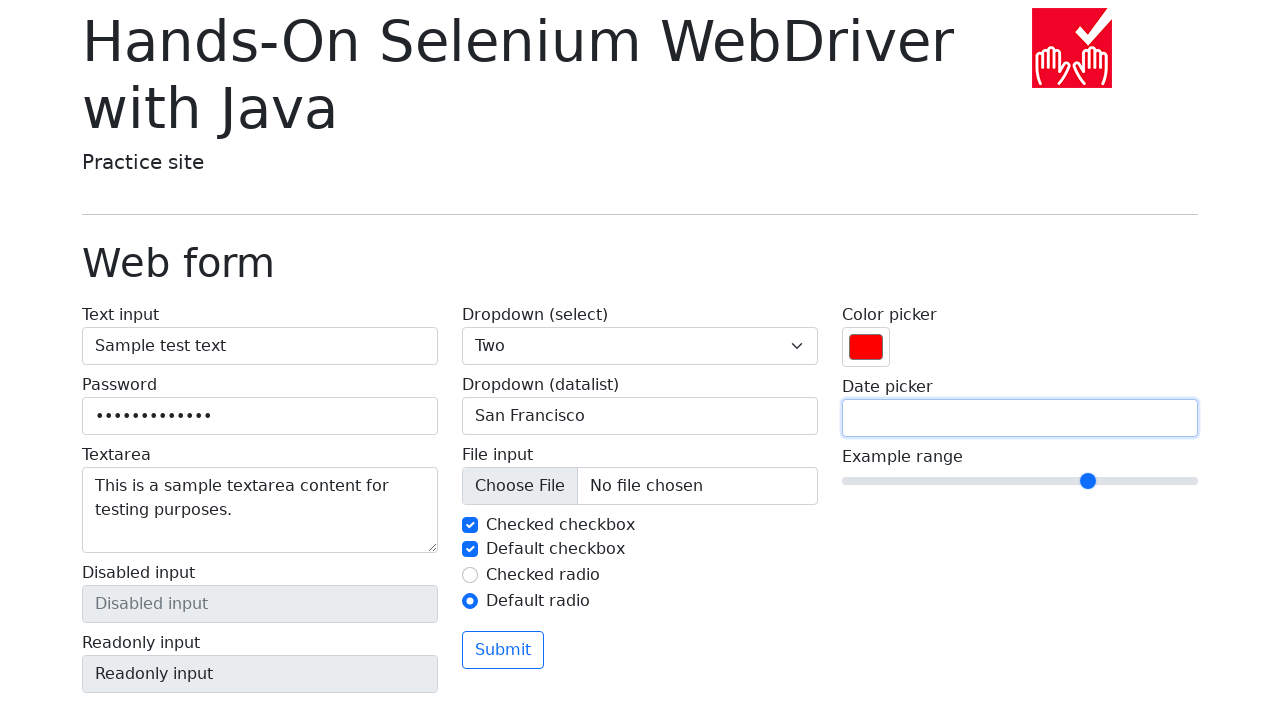

Clicked Submit button to submit the form at (503, 650) on xpath=//button[contains(text(),'Submit')]
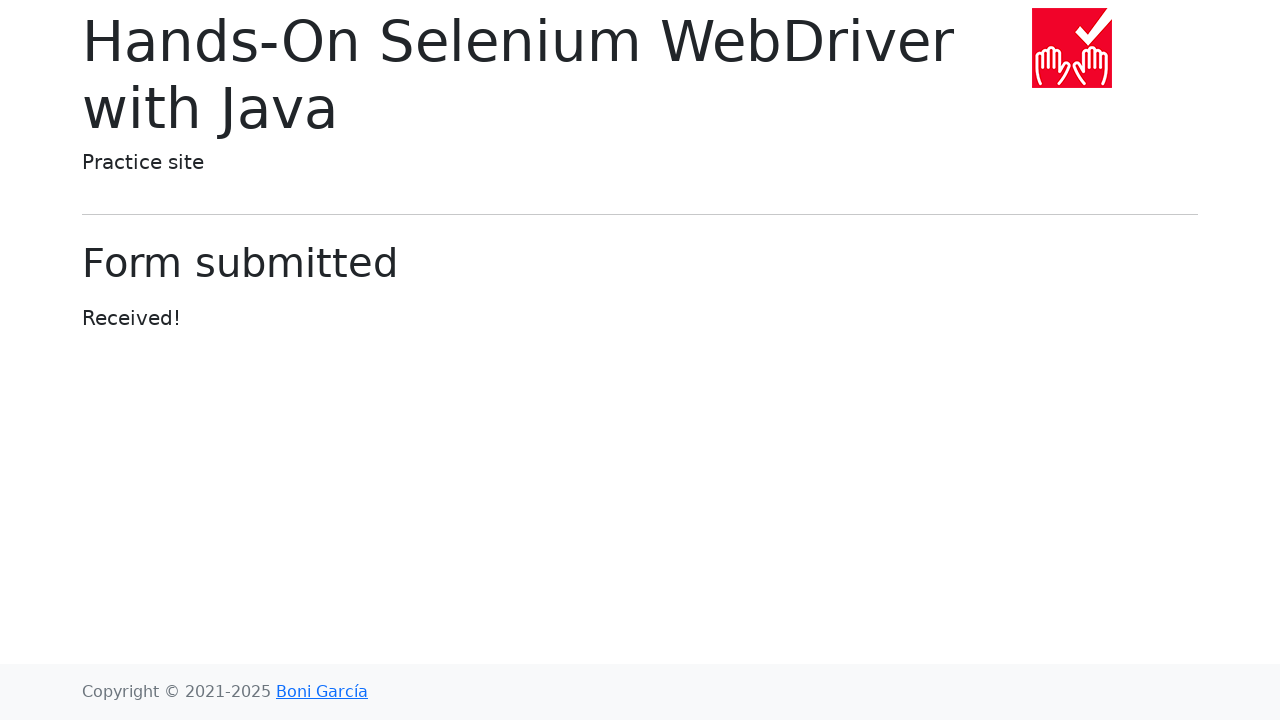

Verified form submission with 'Form submitted' heading
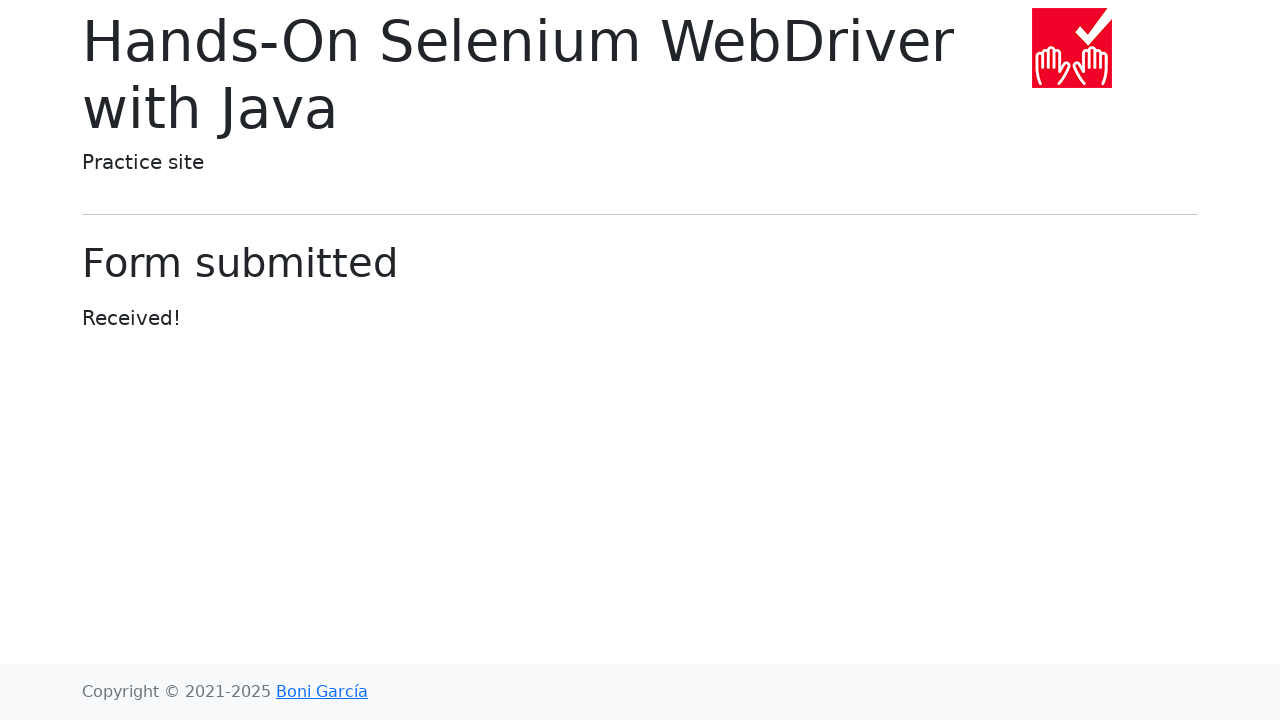

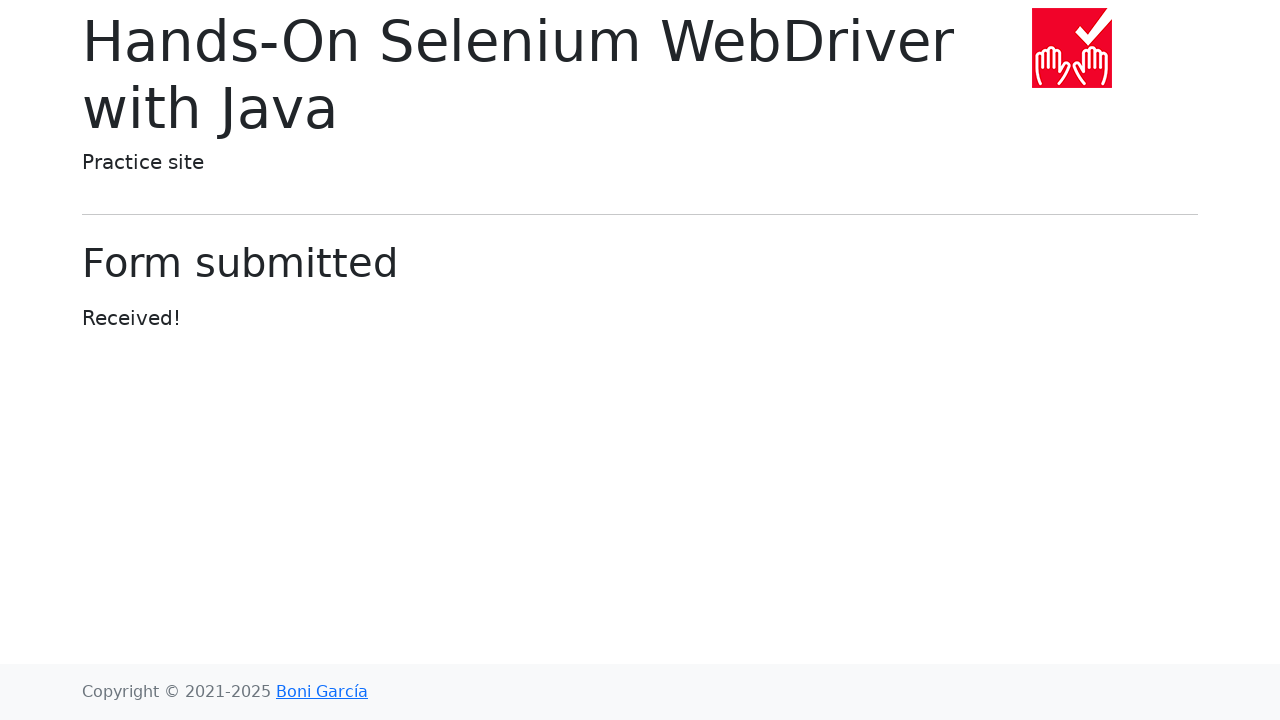